Tests drag and drop functionality by dragging multiple photo images to a trash container

Starting URL: http://jqueryui.com/resources/demos/droppable/photo-manager.html

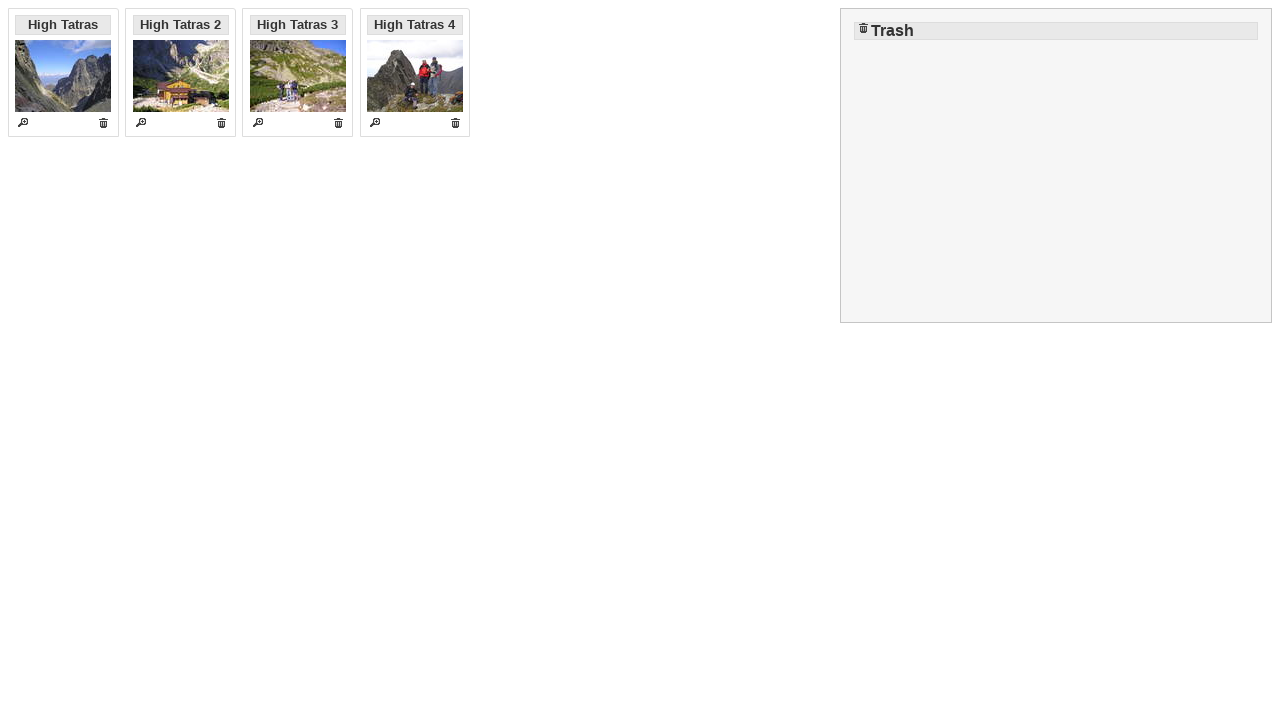

Dragged 'The peaks of High Tatras' image to trash container at (1056, 166)
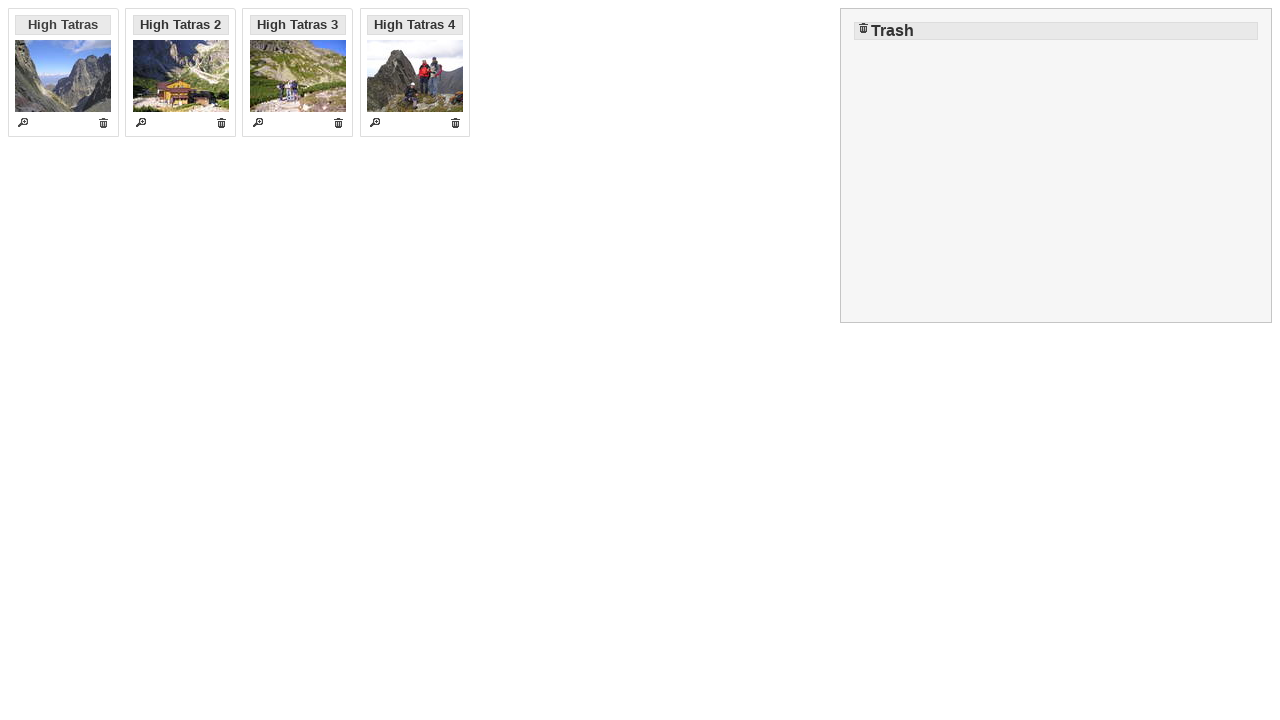

Dragged 'The chalet at the Green mountain lake' image to trash container at (1056, 166)
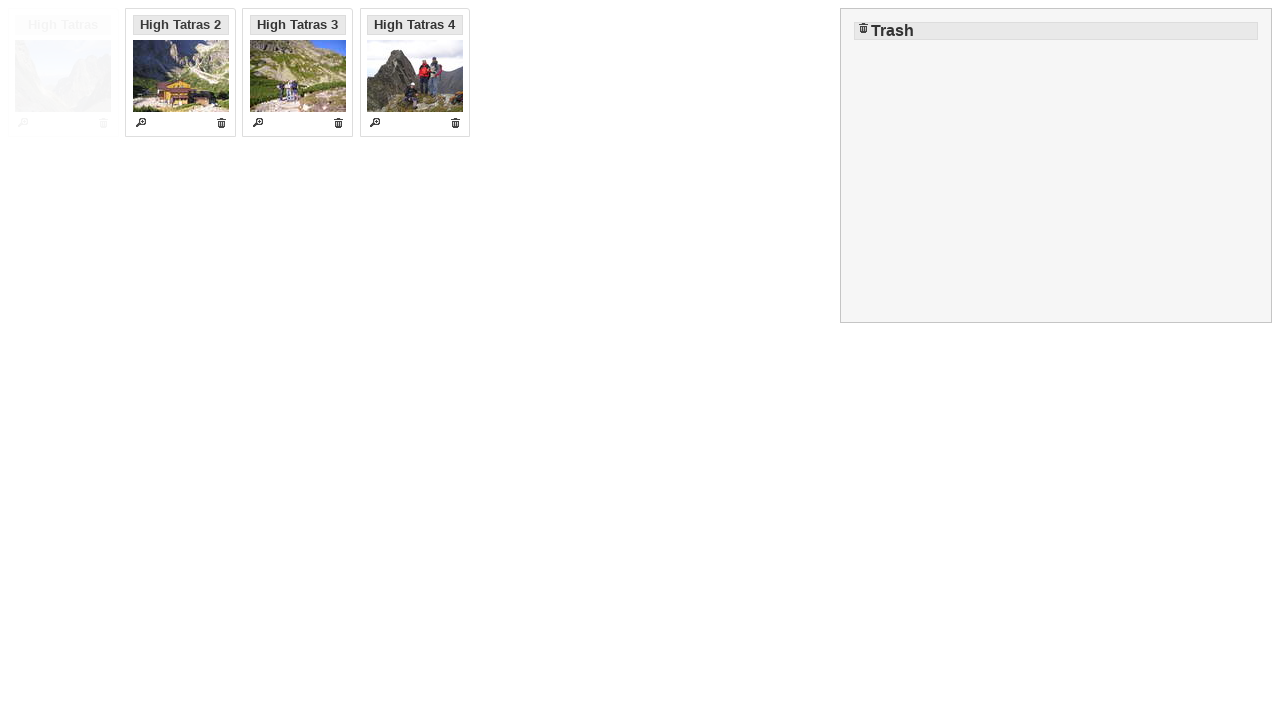

Dragged 'Planning the ascent' image to trash container at (1056, 166)
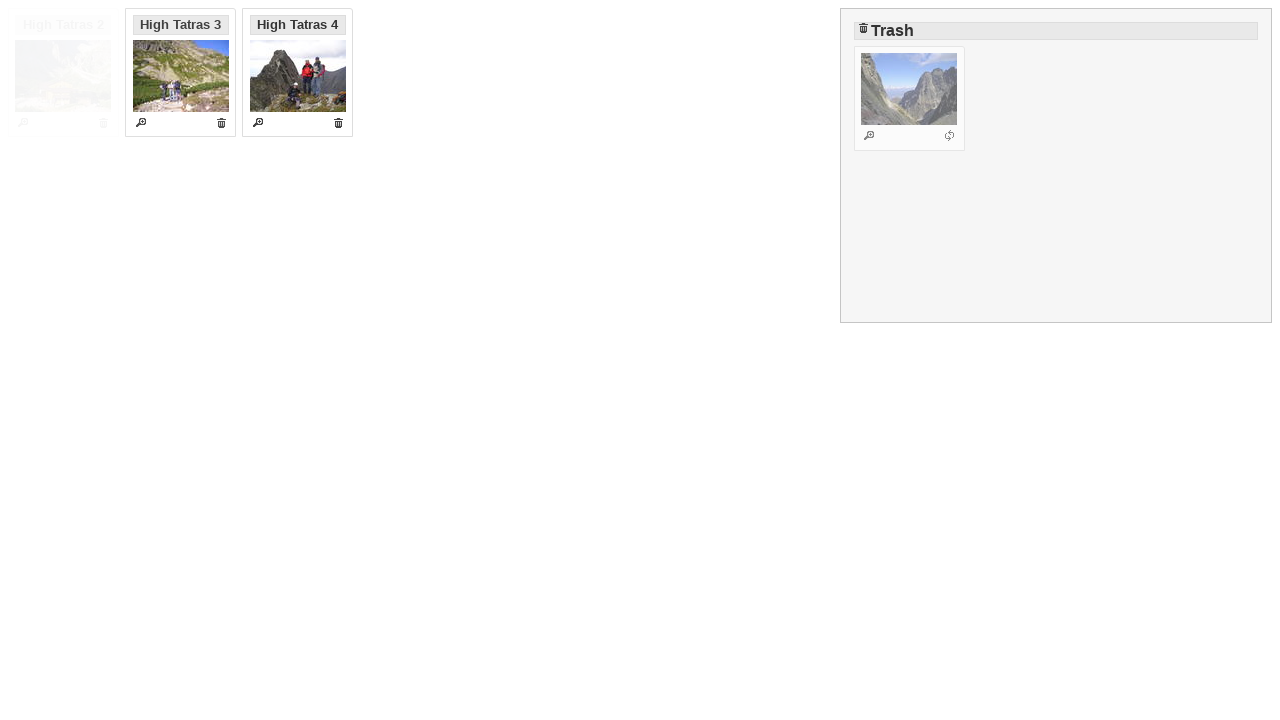

Dragged 'On top of Kozi kopka' image to trash container at (1056, 166)
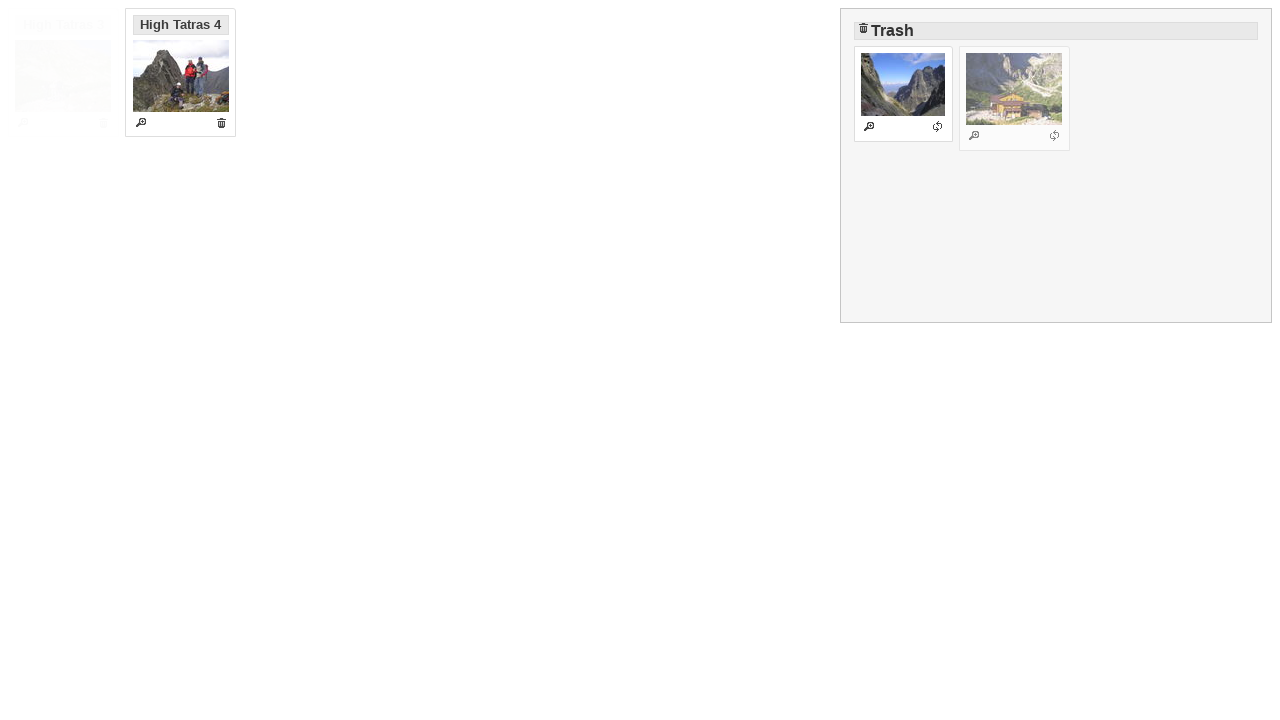

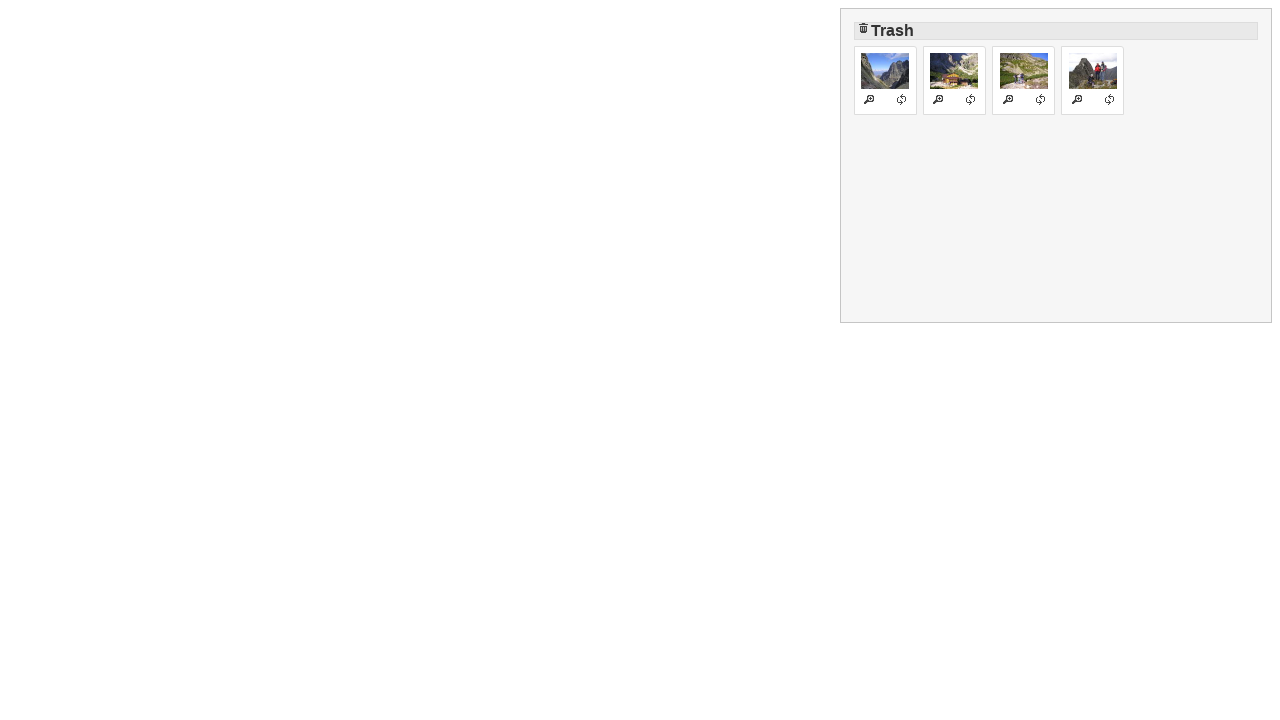